Tests the jQuery UI Selectable demo by selecting multiple list items using Ctrl+Click combination, then performing a right-click context menu action.

Starting URL: http://jqueryui.com/selectable/

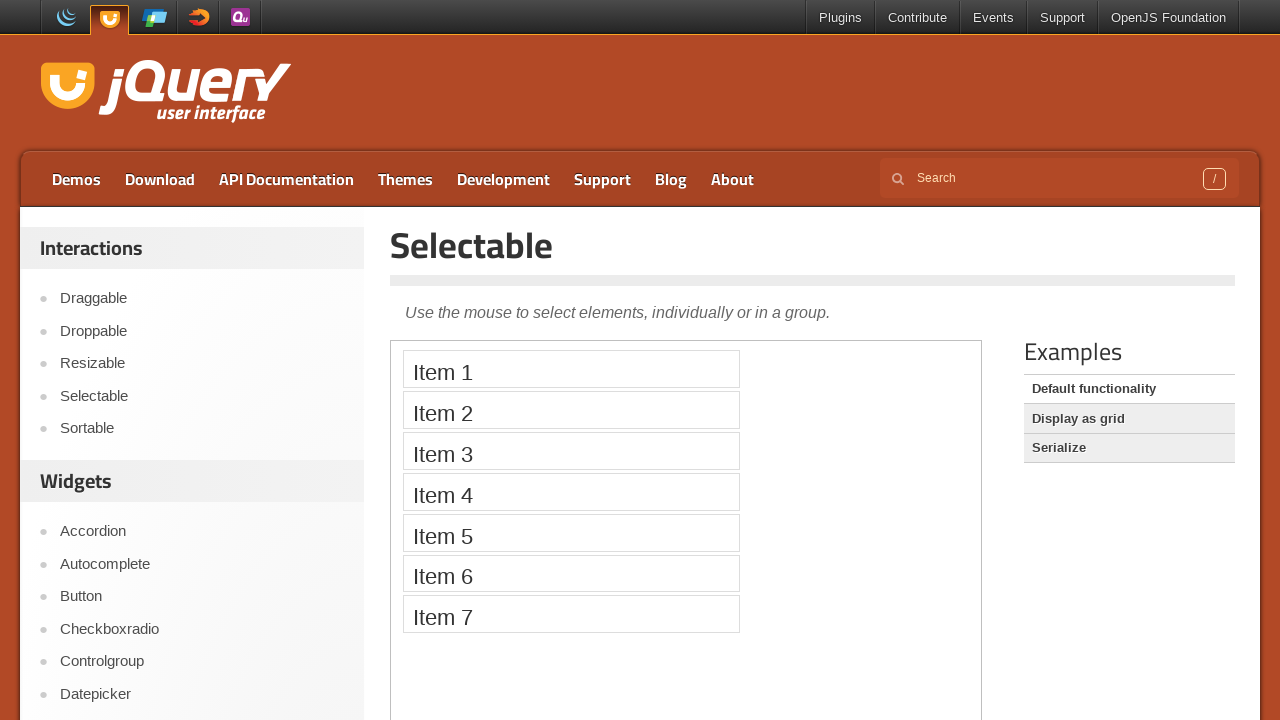

Located demo iframe
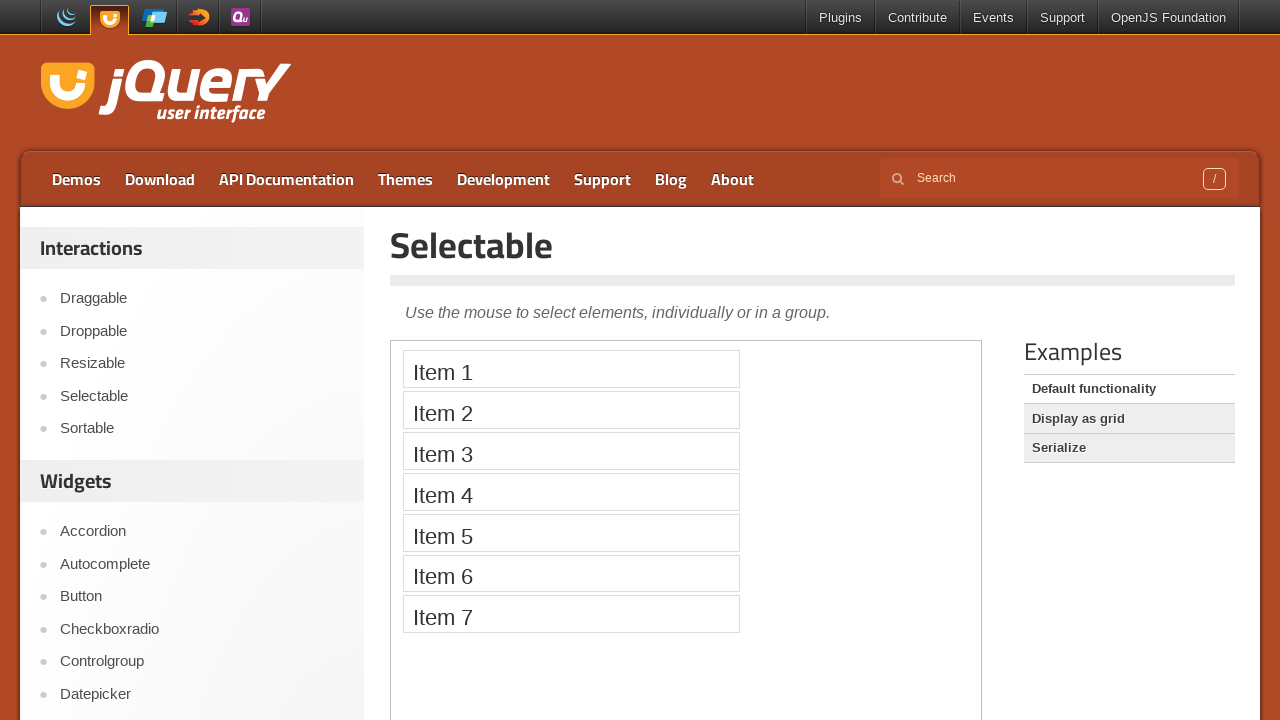

Located selectable list items (1, 3, 5, 7)
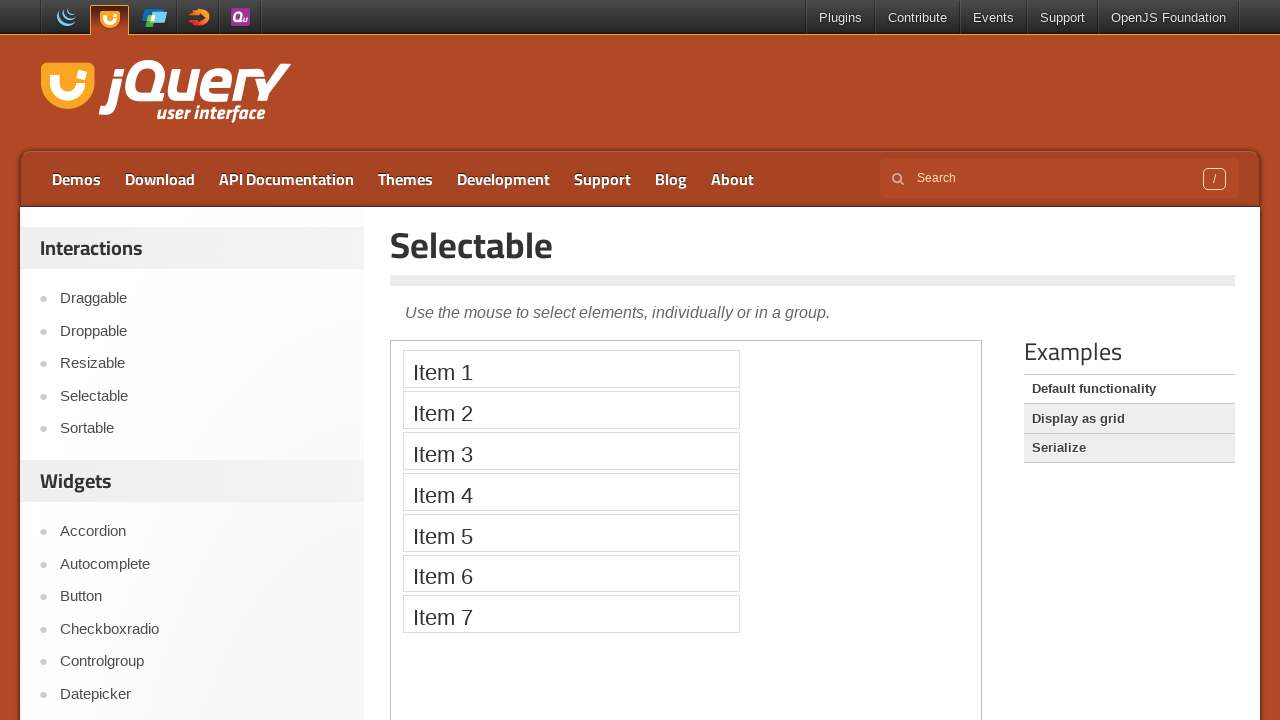

Selectable list became visible
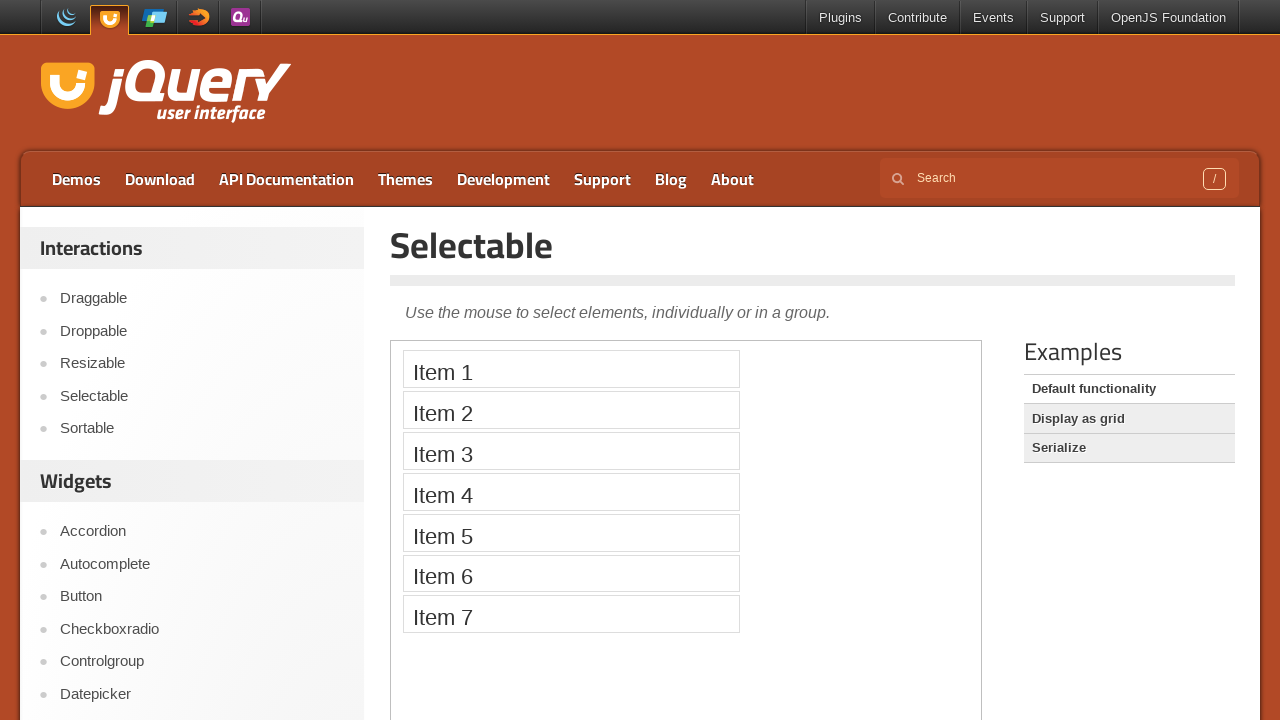

Pressed Control key down
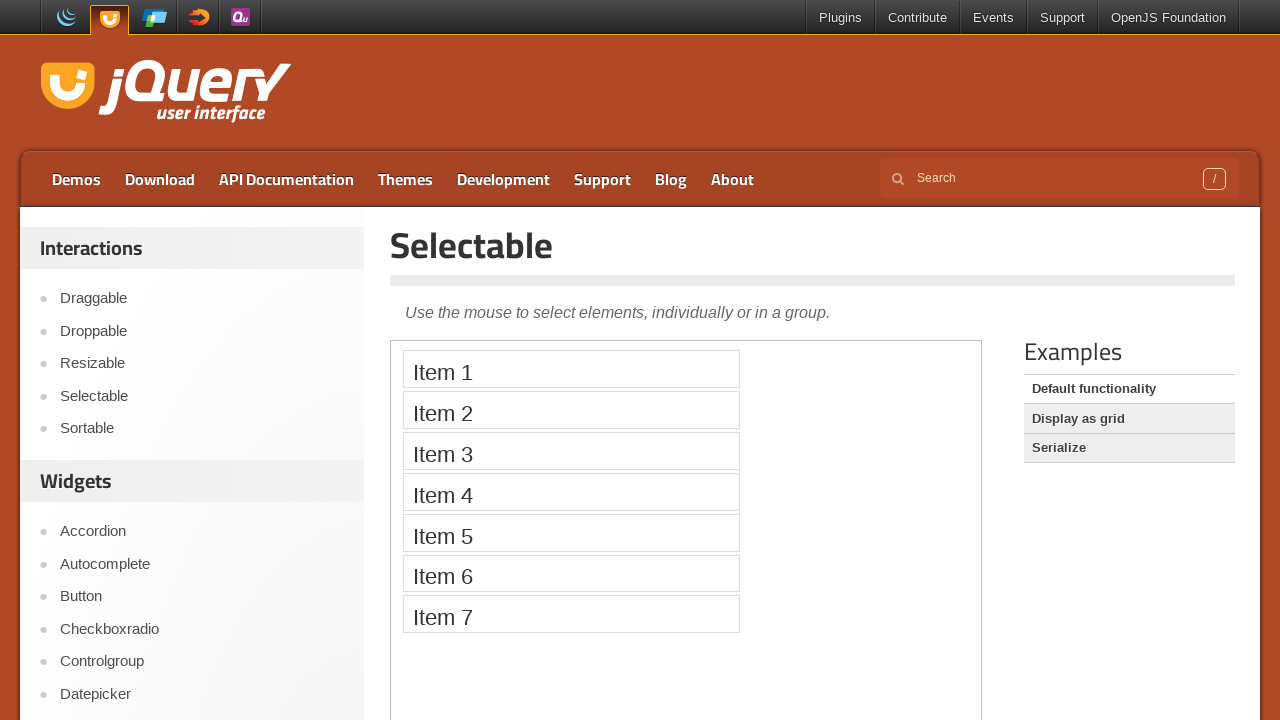

Ctrl+Clicked list item 1 at (571, 369) on .demo-frame >> internal:control=enter-frame >> xpath=//ol[@id='selectable']/li[1
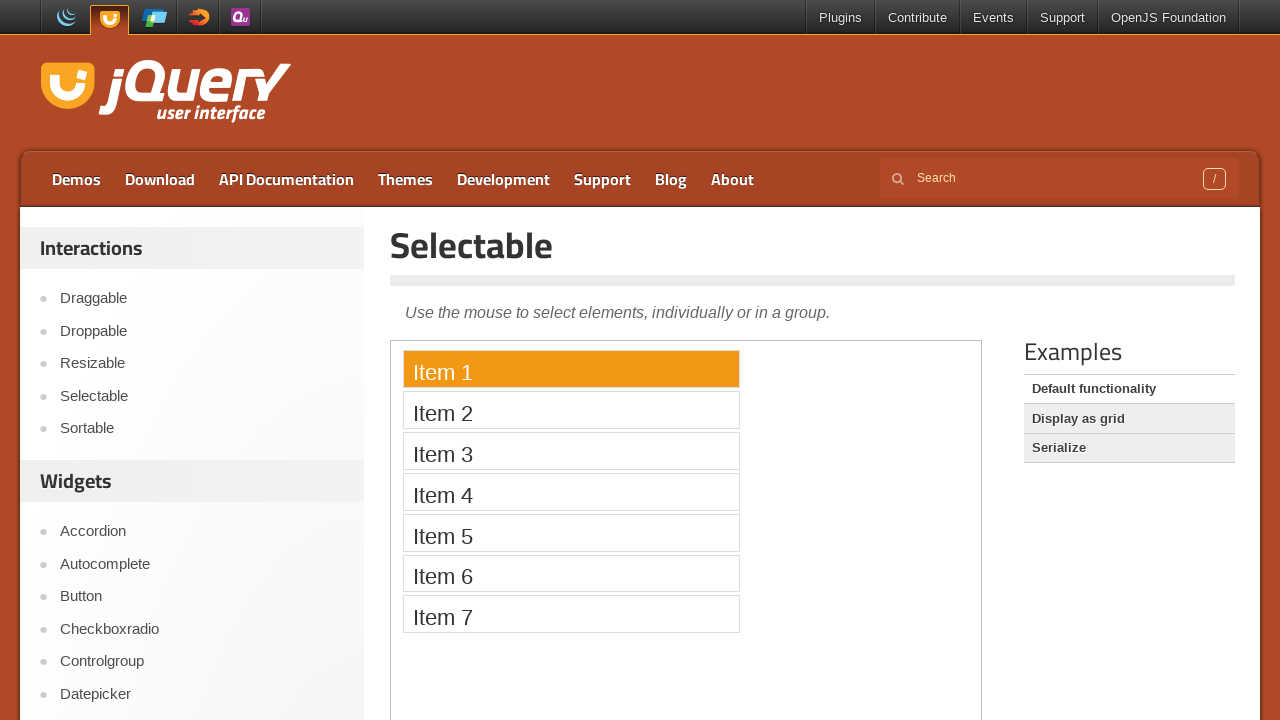

Ctrl+Clicked list item 3 at (571, 451) on .demo-frame >> internal:control=enter-frame >> xpath=//ol[@id='selectable']/li[3
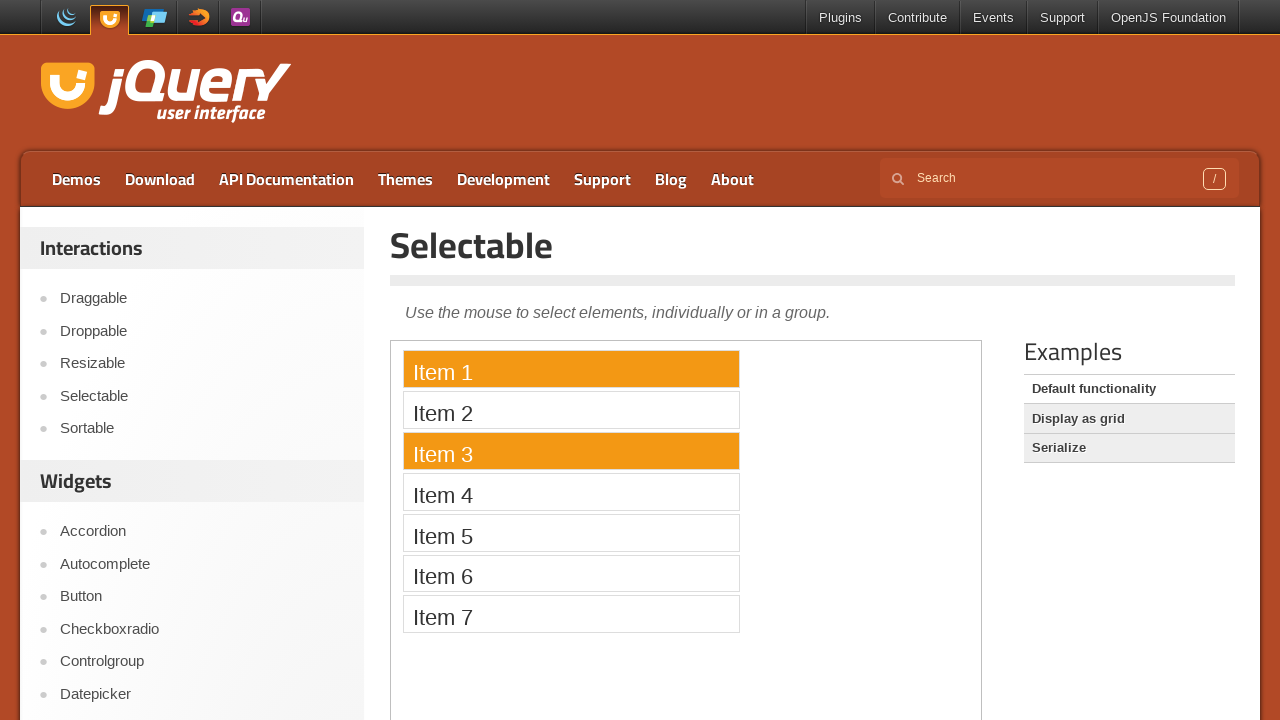

Ctrl+Clicked list item 5 at (571, 532) on .demo-frame >> internal:control=enter-frame >> xpath=//ol[@id='selectable']/li[5
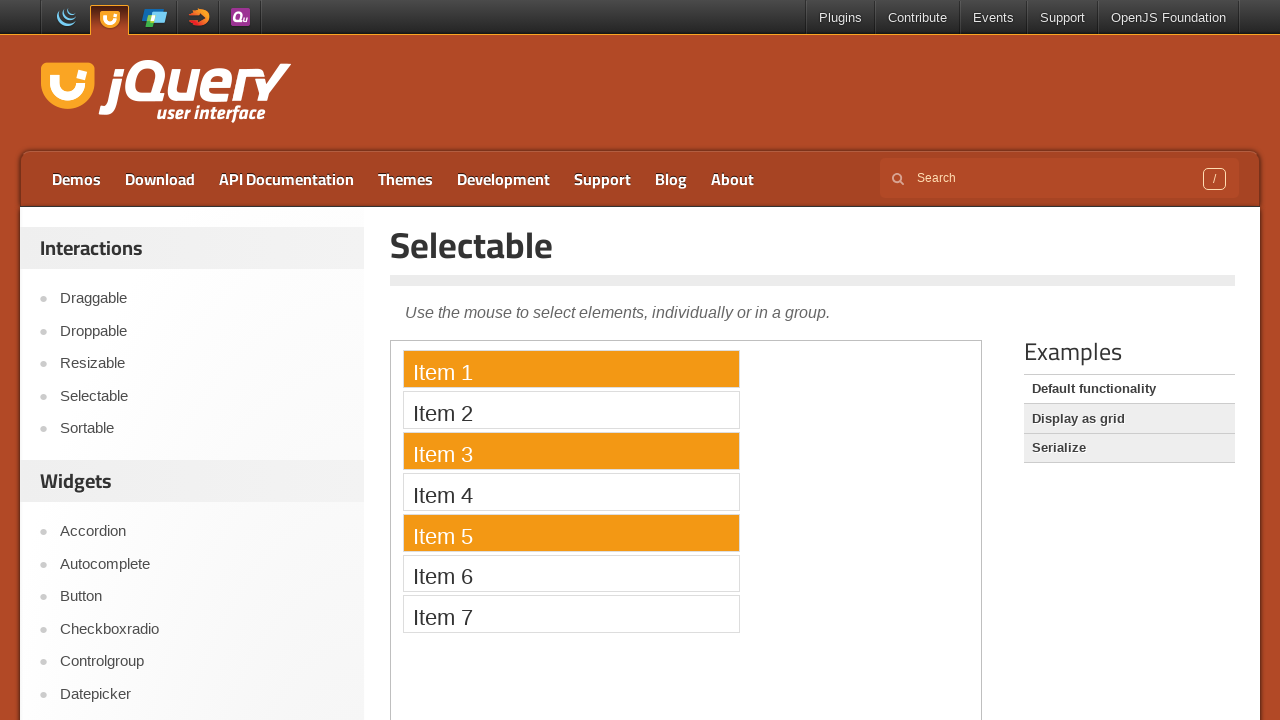

Ctrl+Clicked list item 7 at (571, 614) on .demo-frame >> internal:control=enter-frame >> xpath=//ol[@id='selectable']/li[7
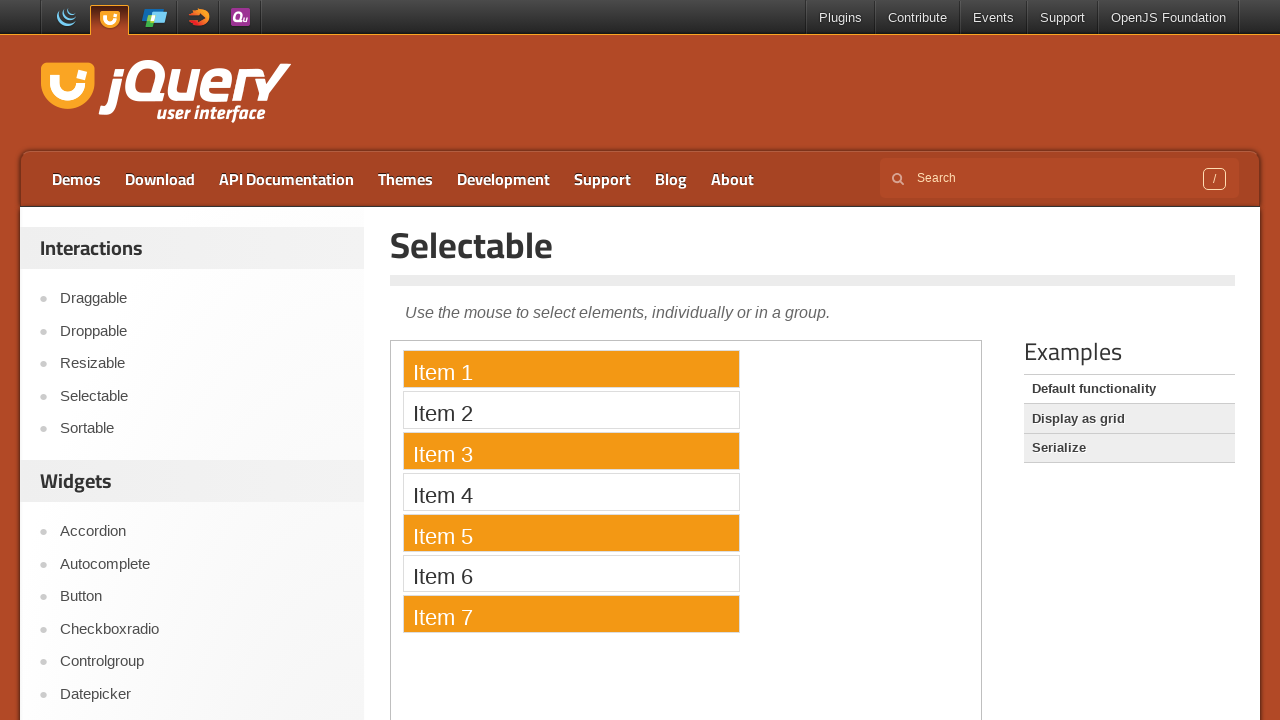

Released Control key
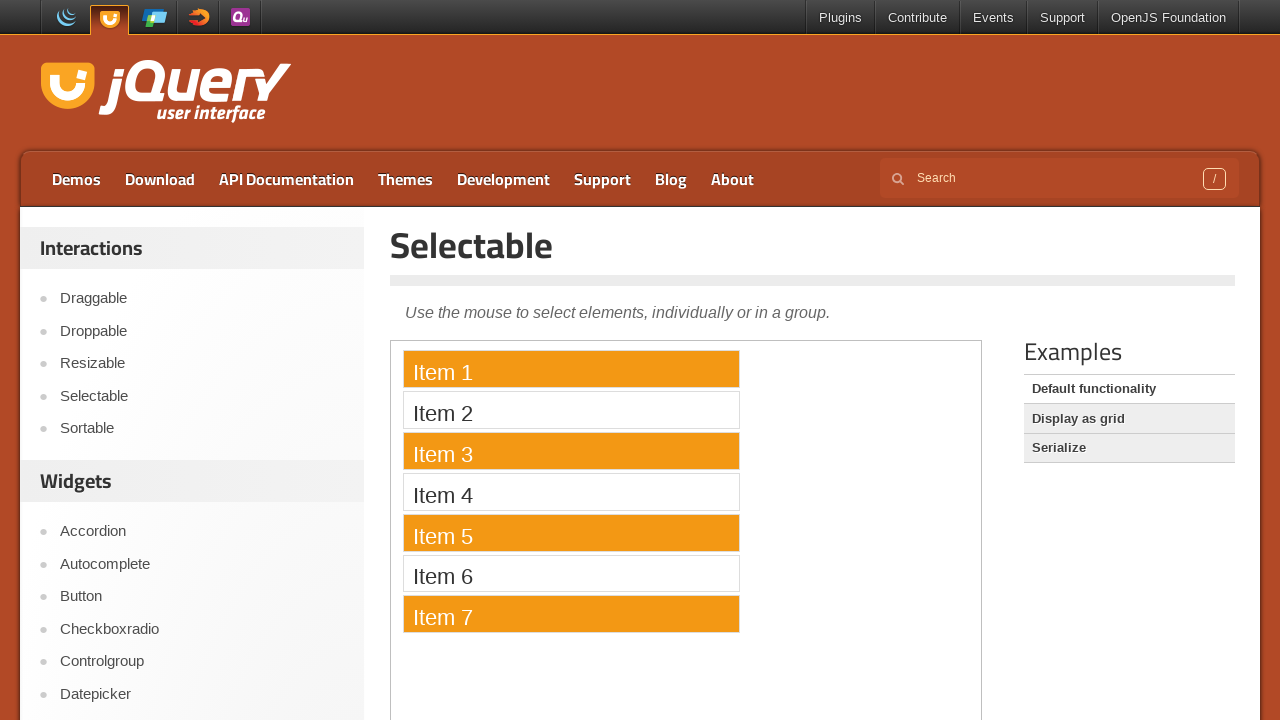

Right-clicked on list item 7 to open context menu at (571, 614) on .demo-frame >> internal:control=enter-frame >> xpath=//ol[@id='selectable']/li[7
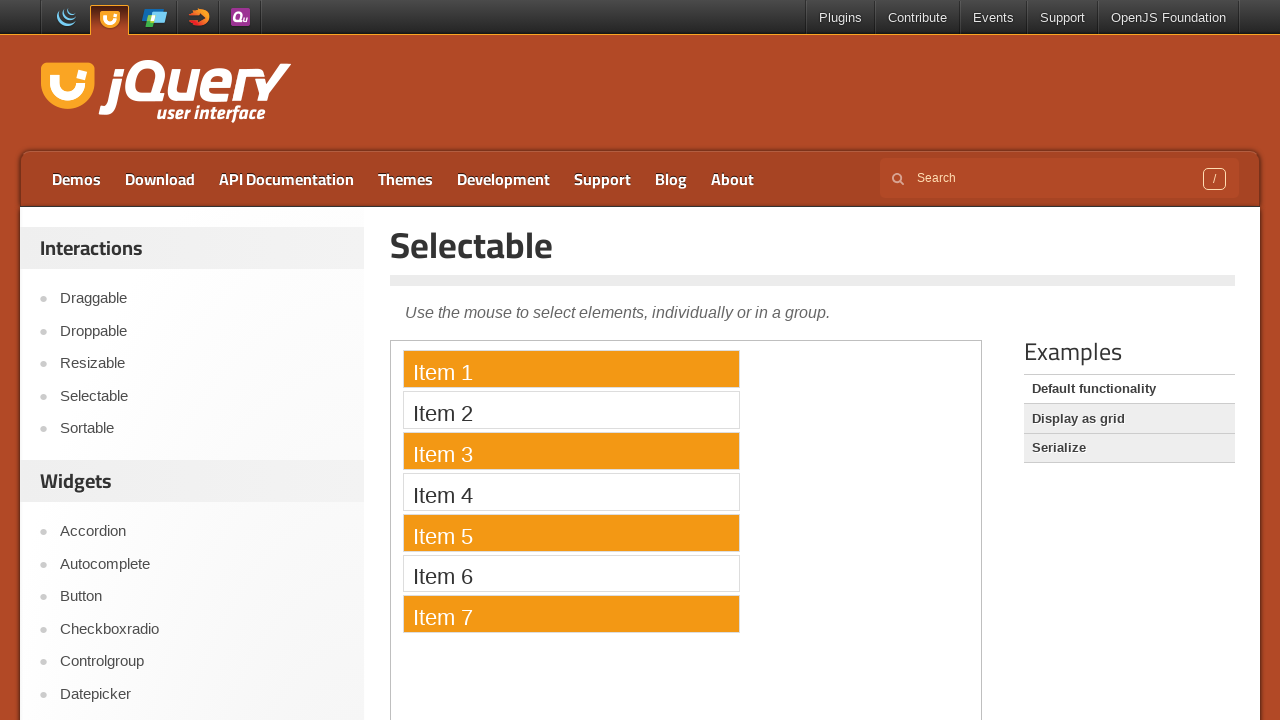

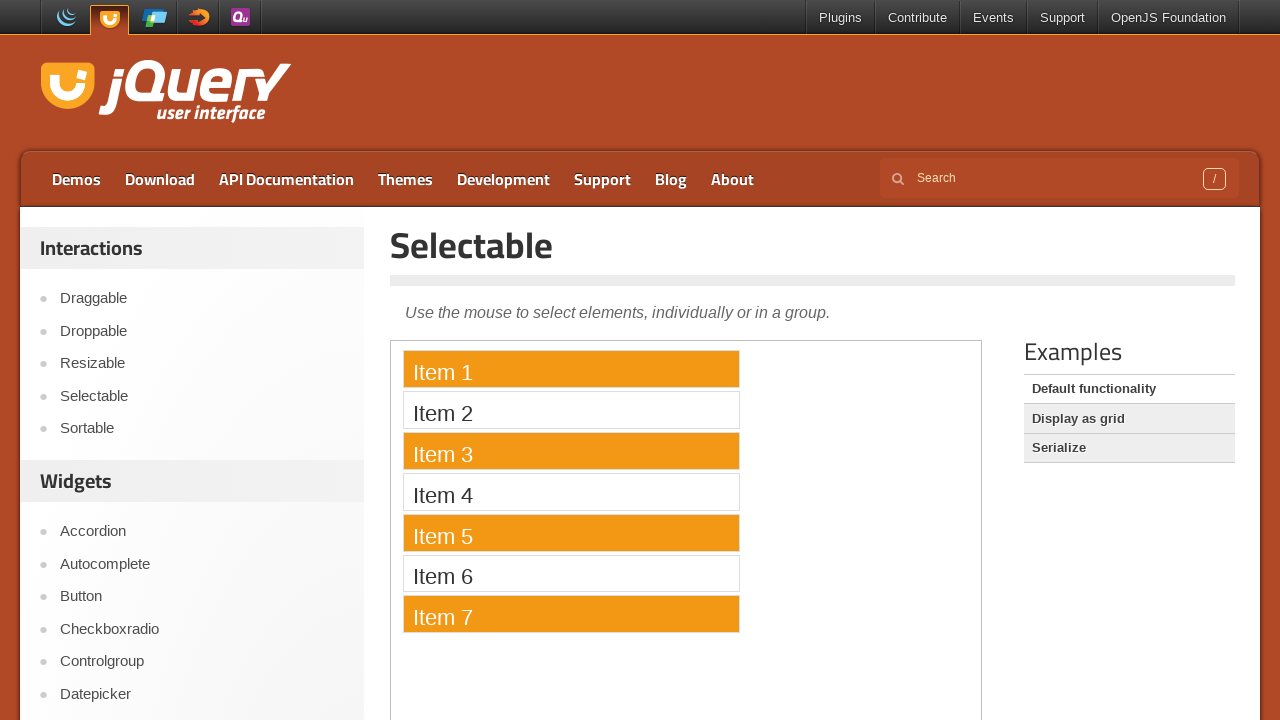